Tests text input functionality by entering a custom button name into an input field and clicking the button to update its text

Starting URL: http://uitestingplayground.com/textinput

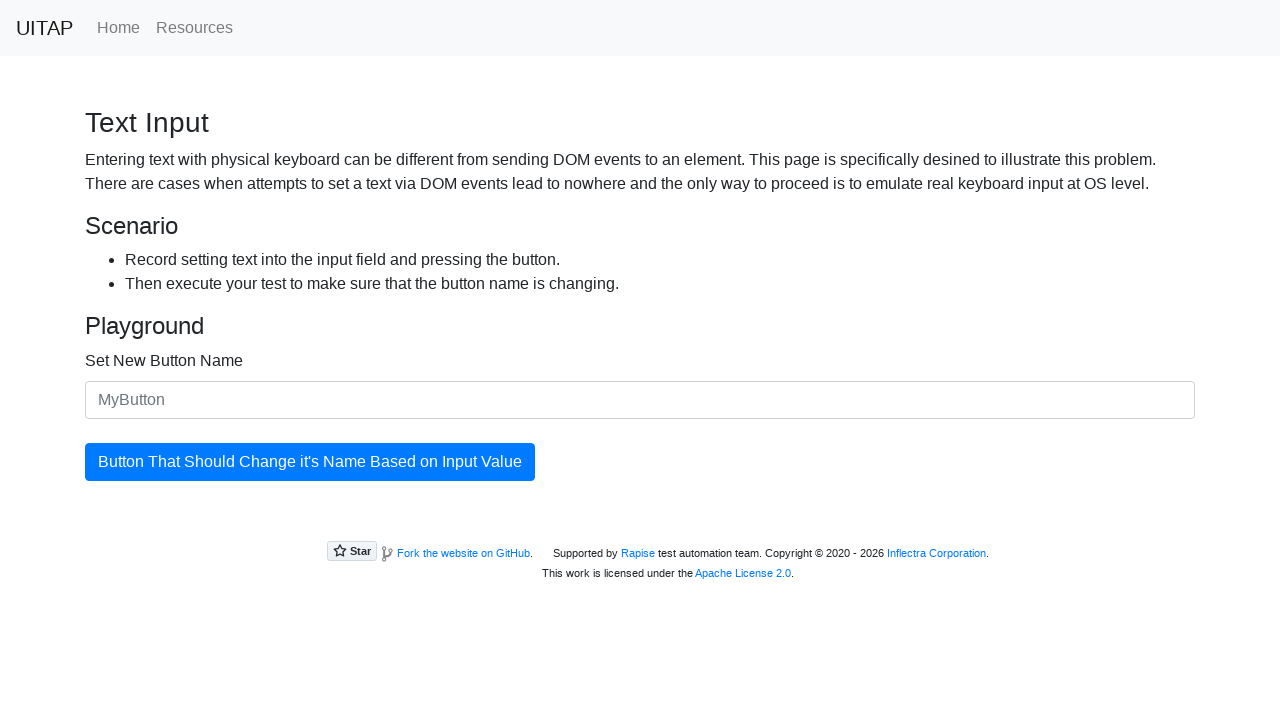

Filled text input field with custom button name 'SkyPro' on #newButtonName
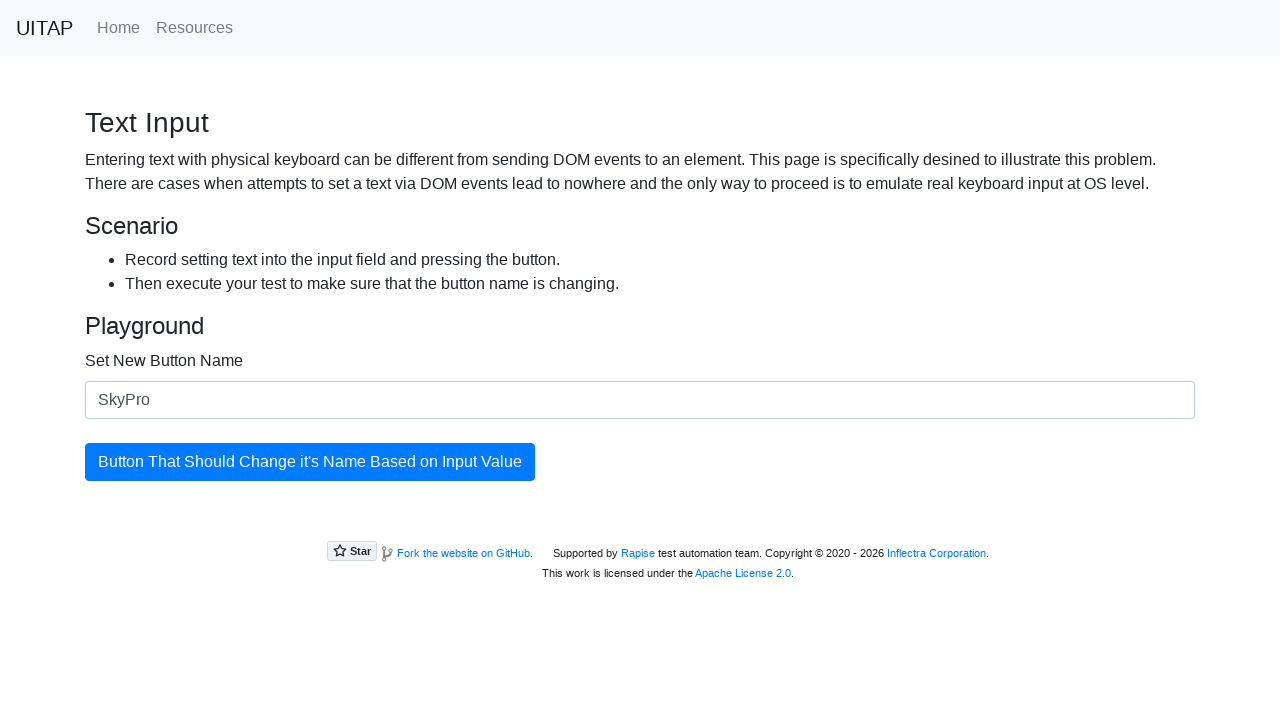

Clicked the button to update its text at (310, 462) on #updatingButton
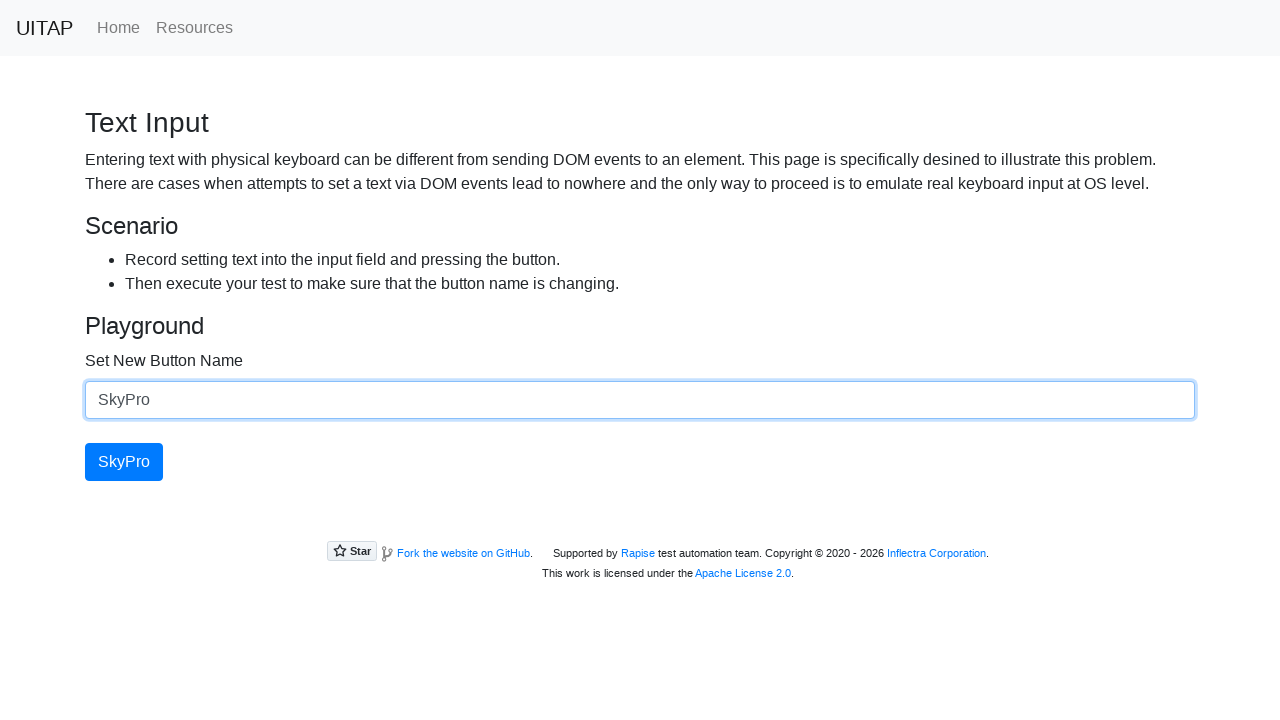

Verified button text has been updated to 'SkyPro'
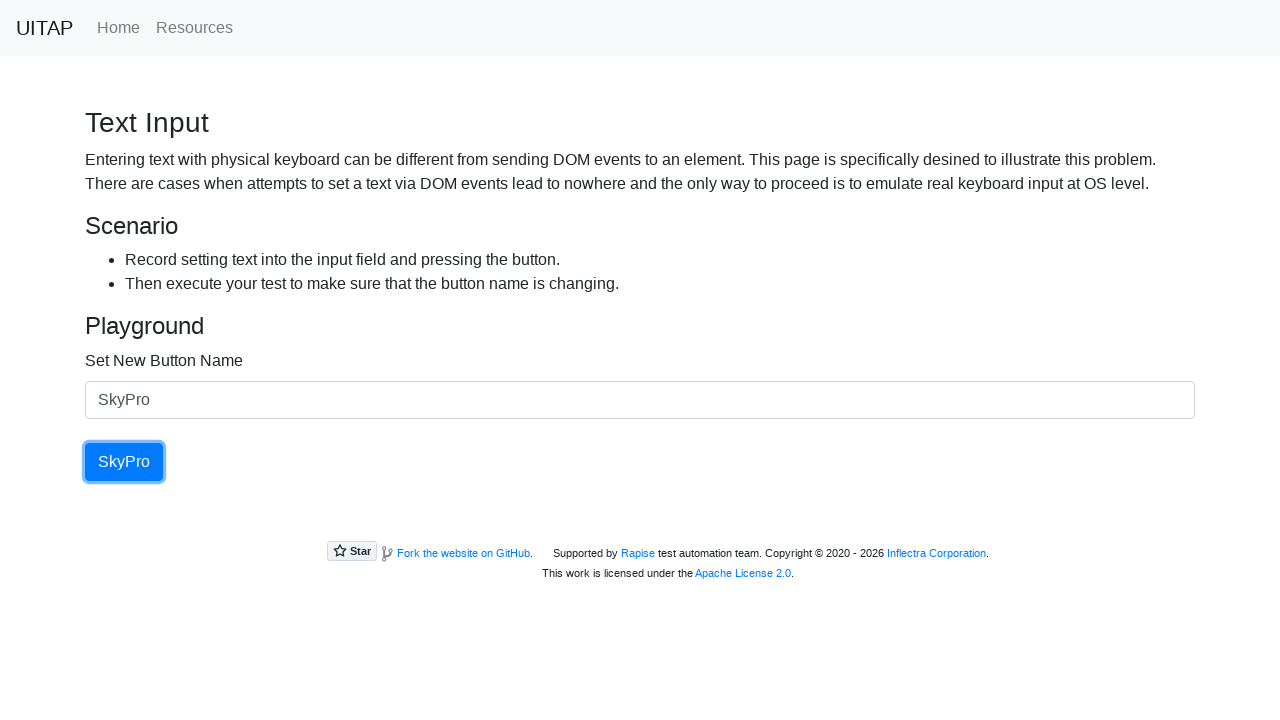

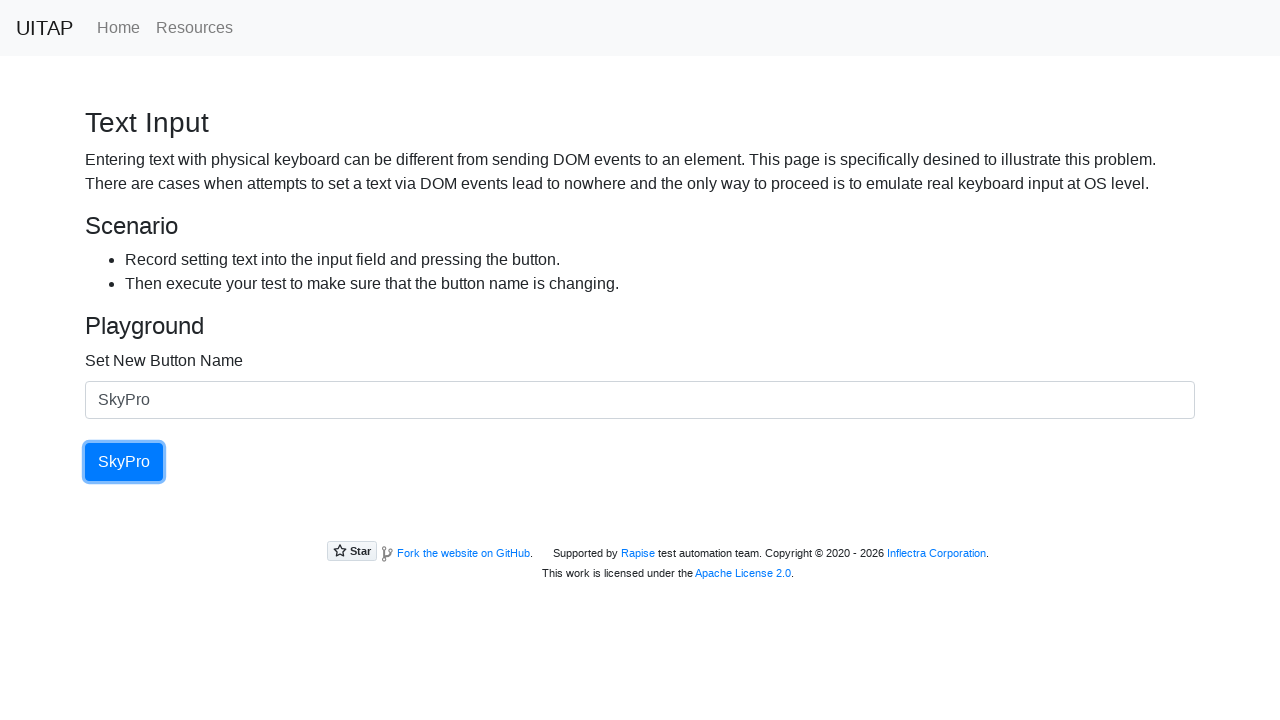